Searches for a product on Kabum (Brazilian e-commerce site), applies a filter/sort option from a dropdown, and waits for product results to load

Starting URL: https://www.kabum.com.br/busca/notebook

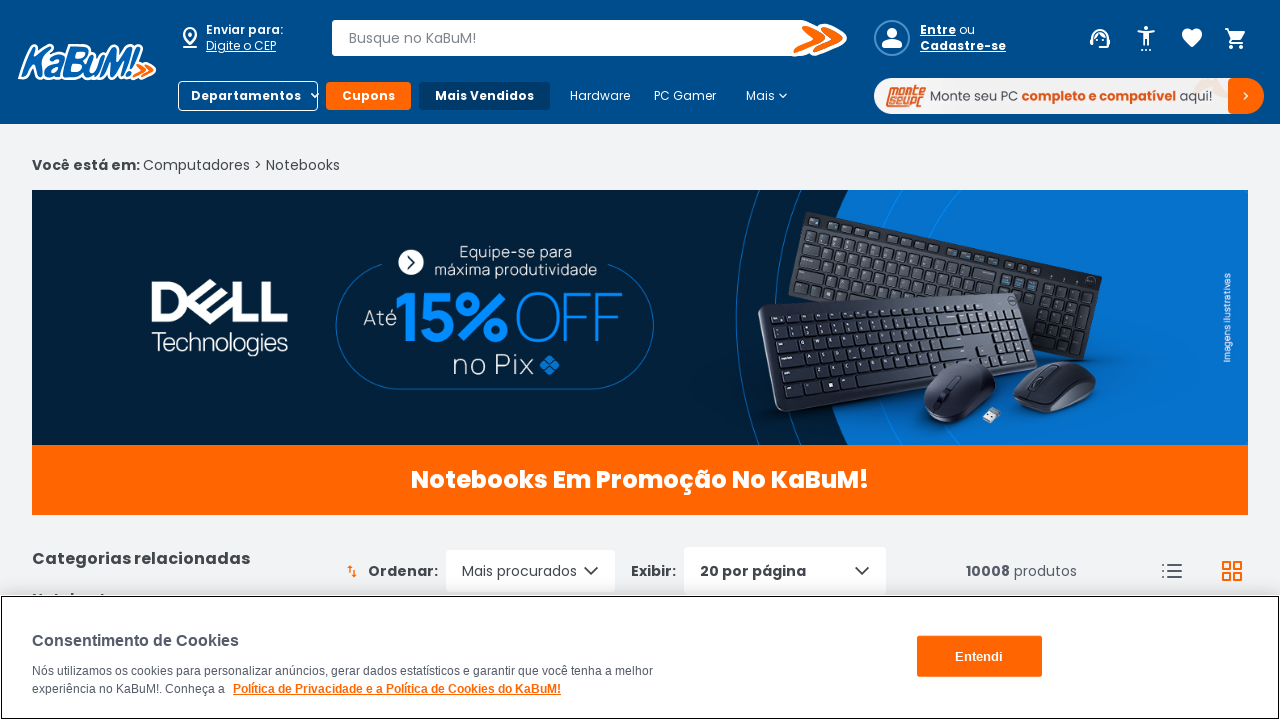

Filter/sort dropdown loaded
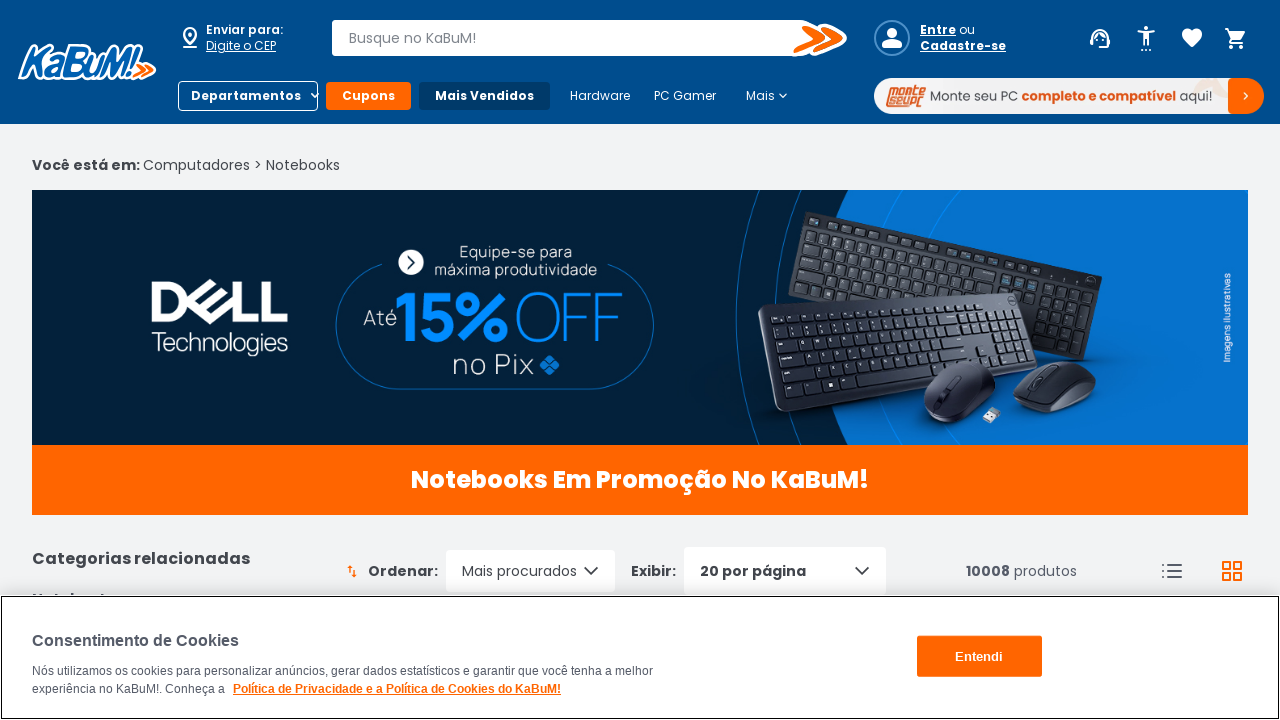

Selected 7th option from filter/sort dropdown on select.sc-5a083586-0.eGIppJ
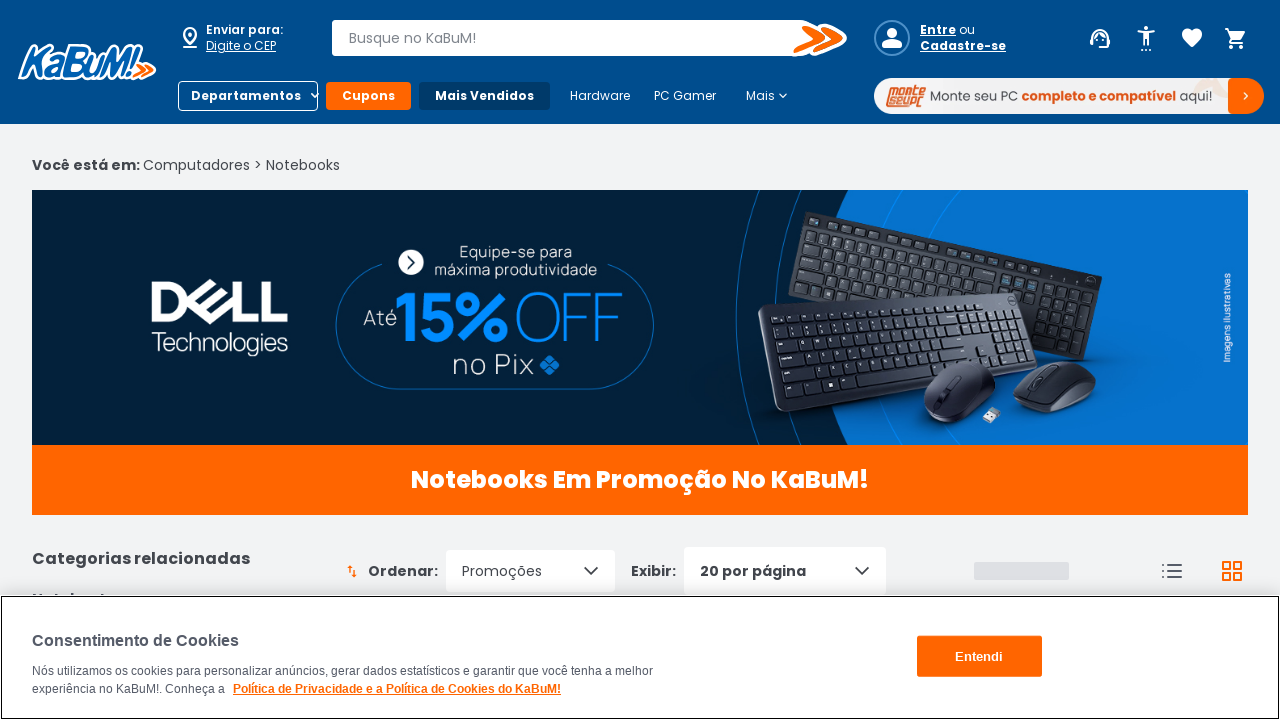

Product results loaded after filter applied
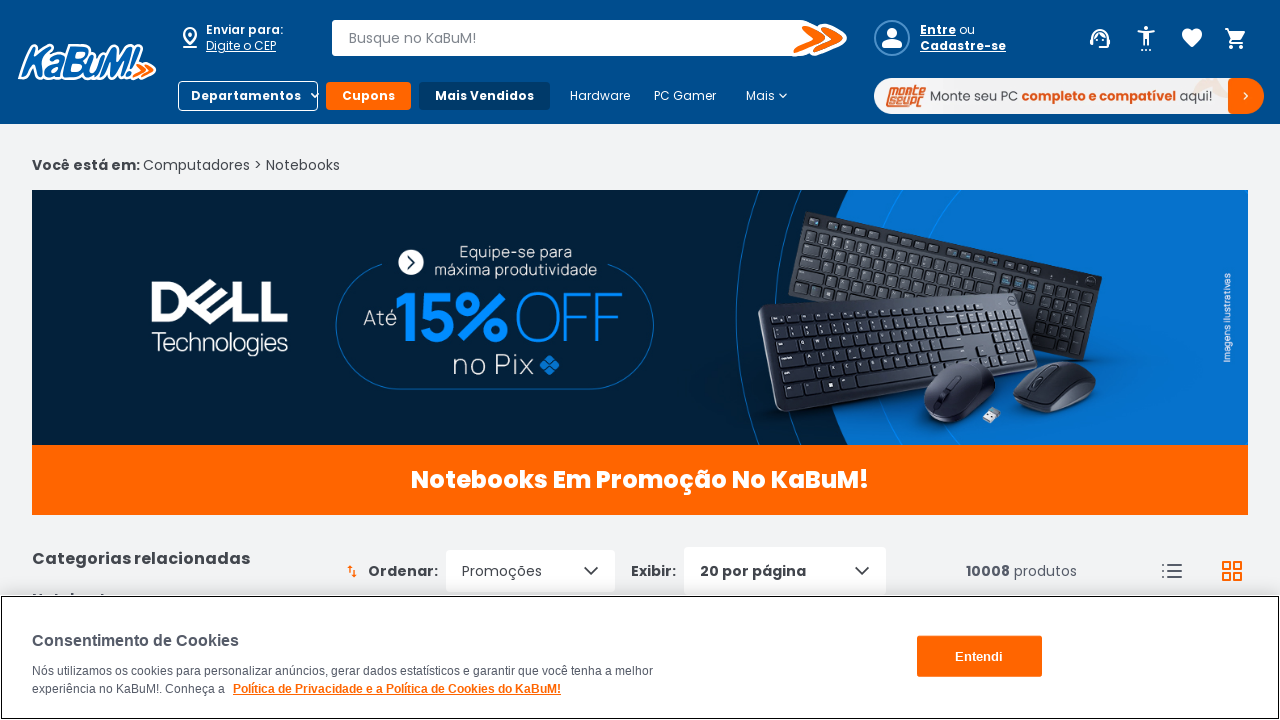

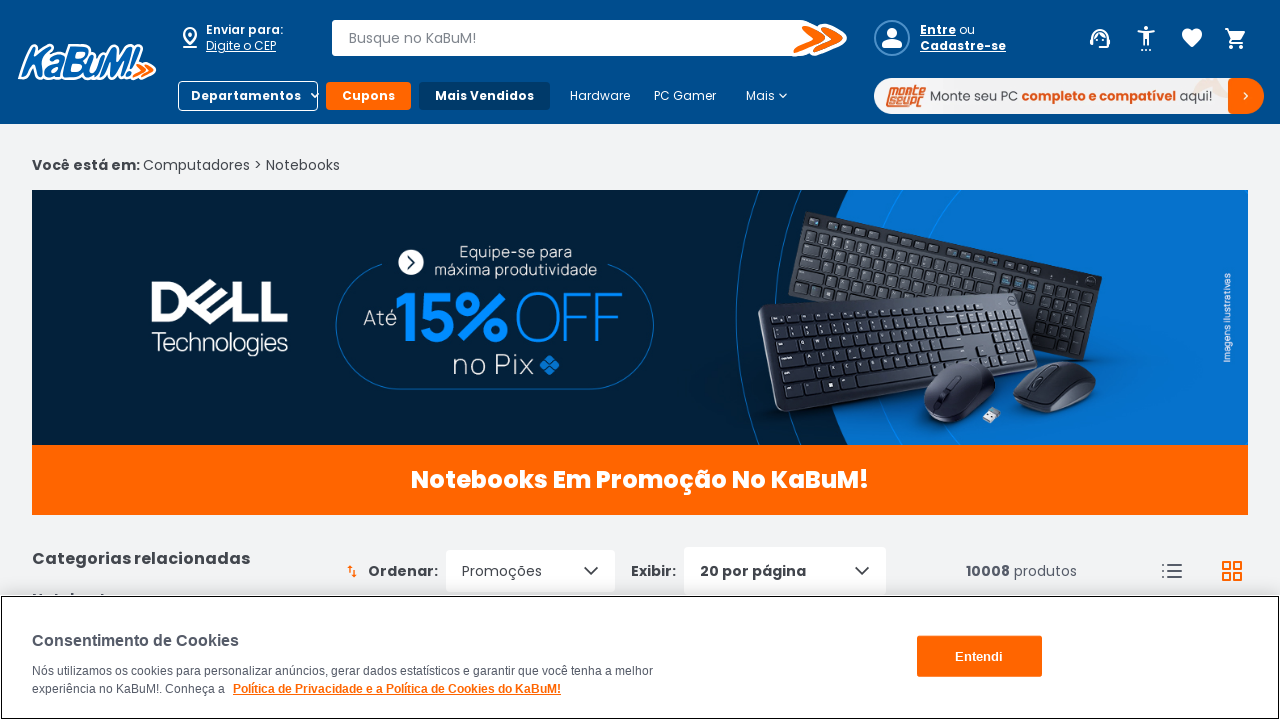